Fills and submits the contact form with email, name and message

Starting URL: https://www.demoblaze.com

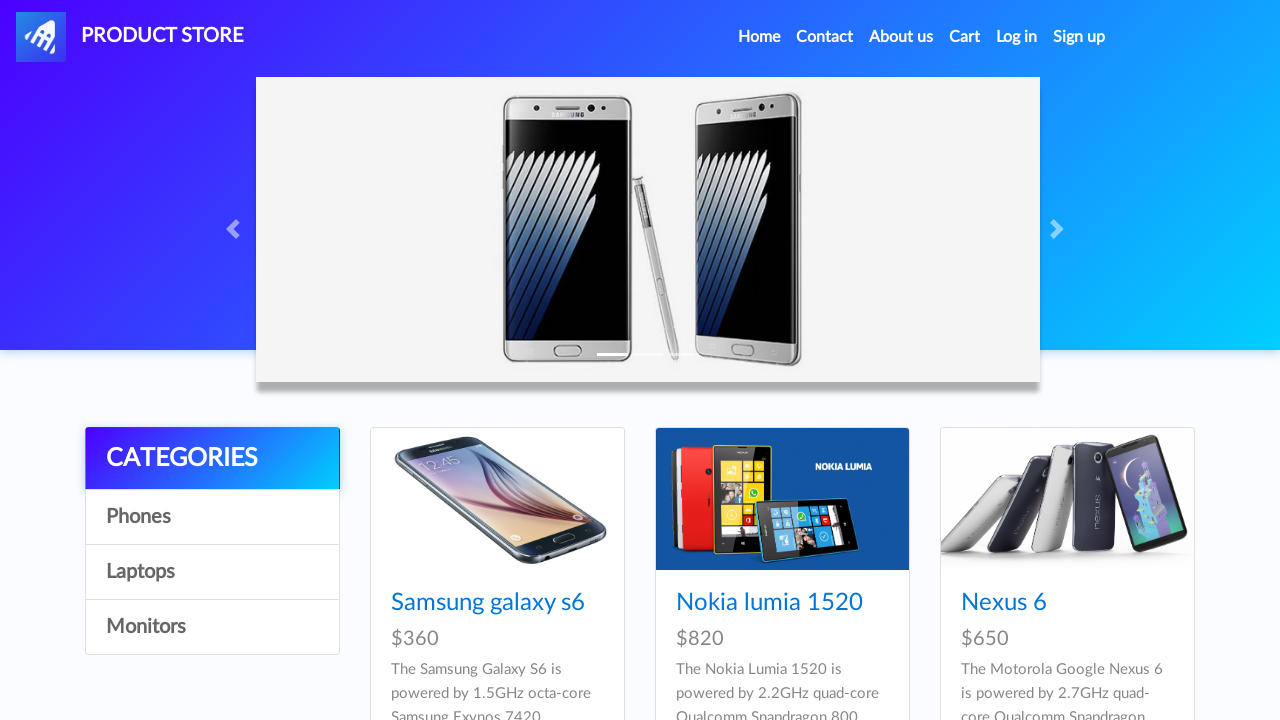

Clicked Contact link to open modal at (825, 37) on a:text('Contact')
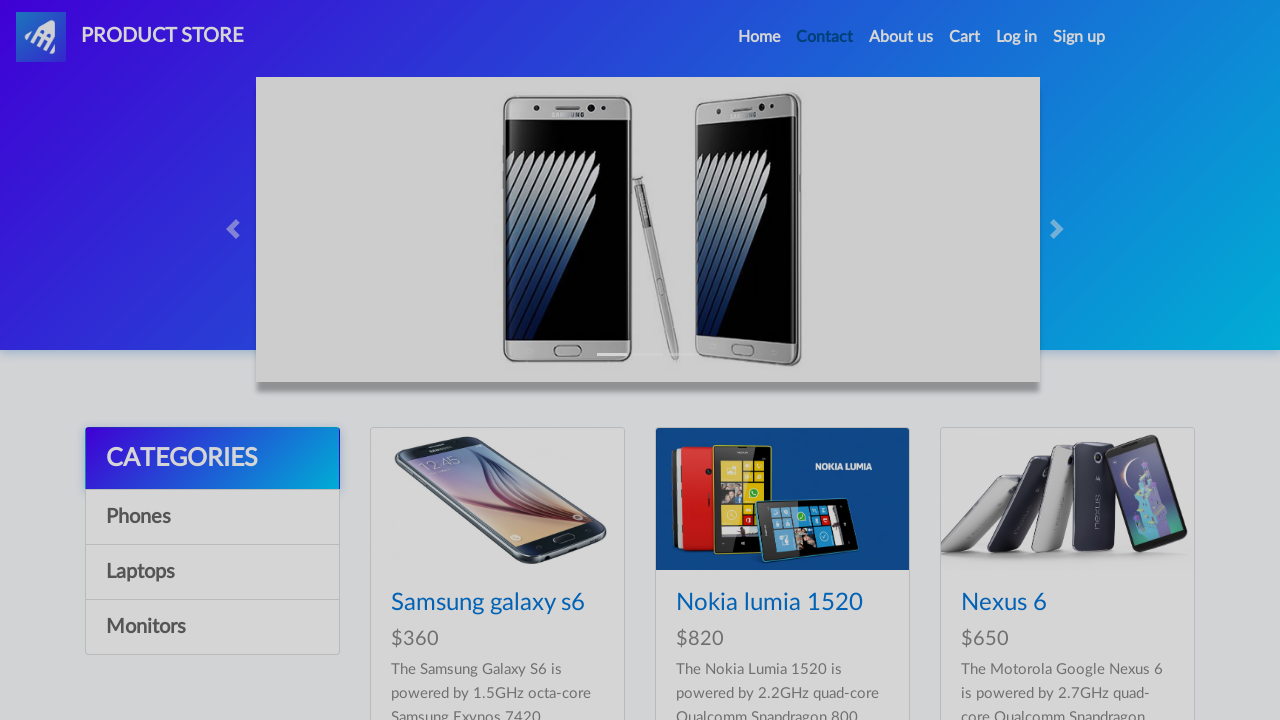

Contact modal appeared
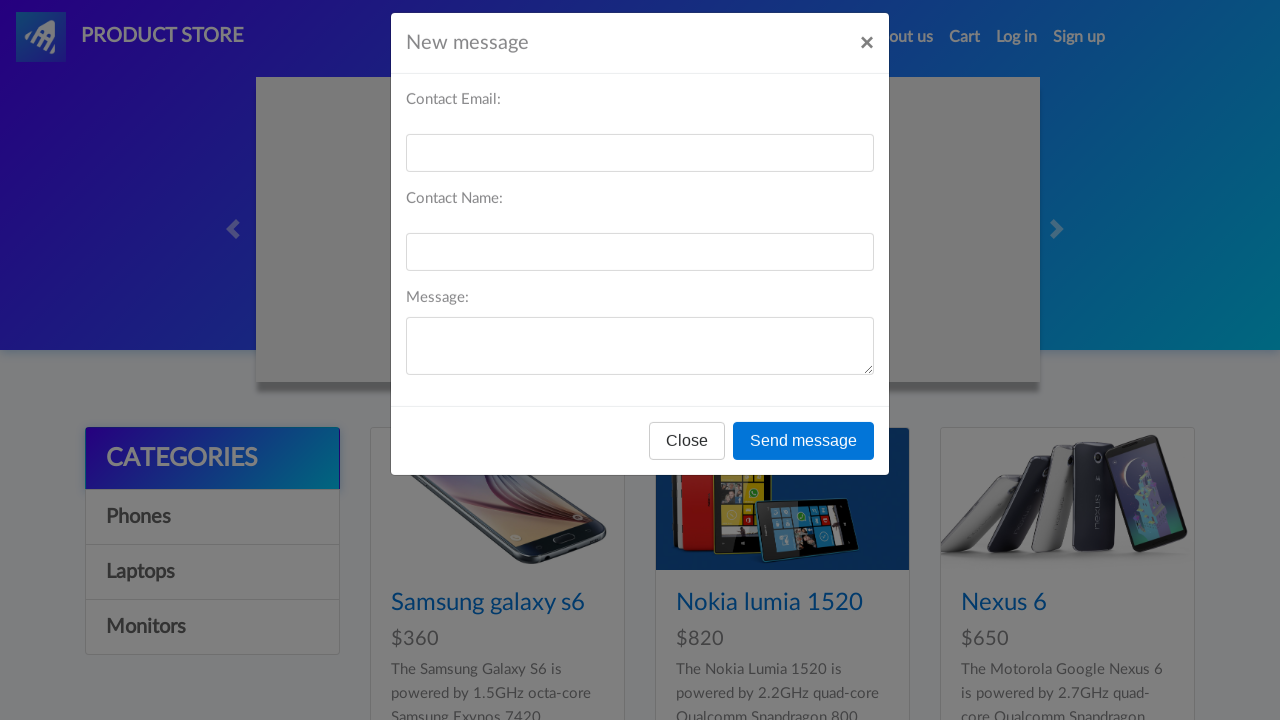

Filled email field with 'testuser456@example.com' on #recipient-email
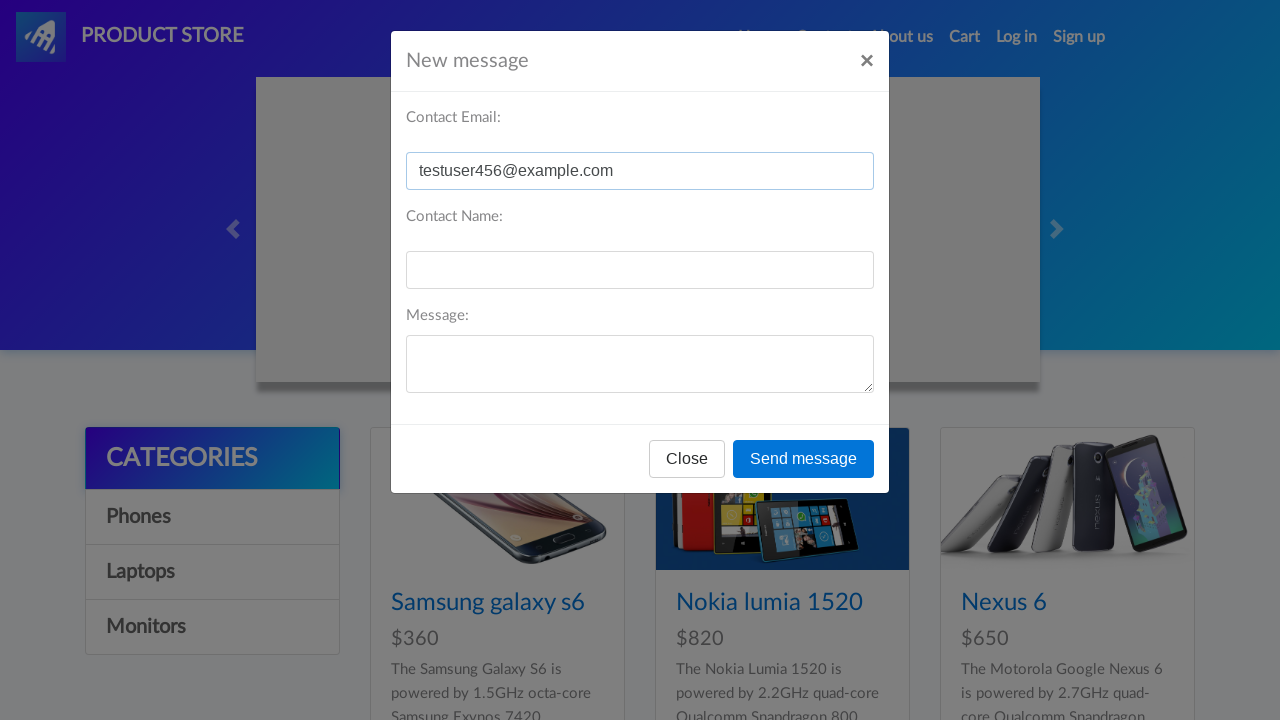

Filled name field with 'John Smith' on #recipient-name
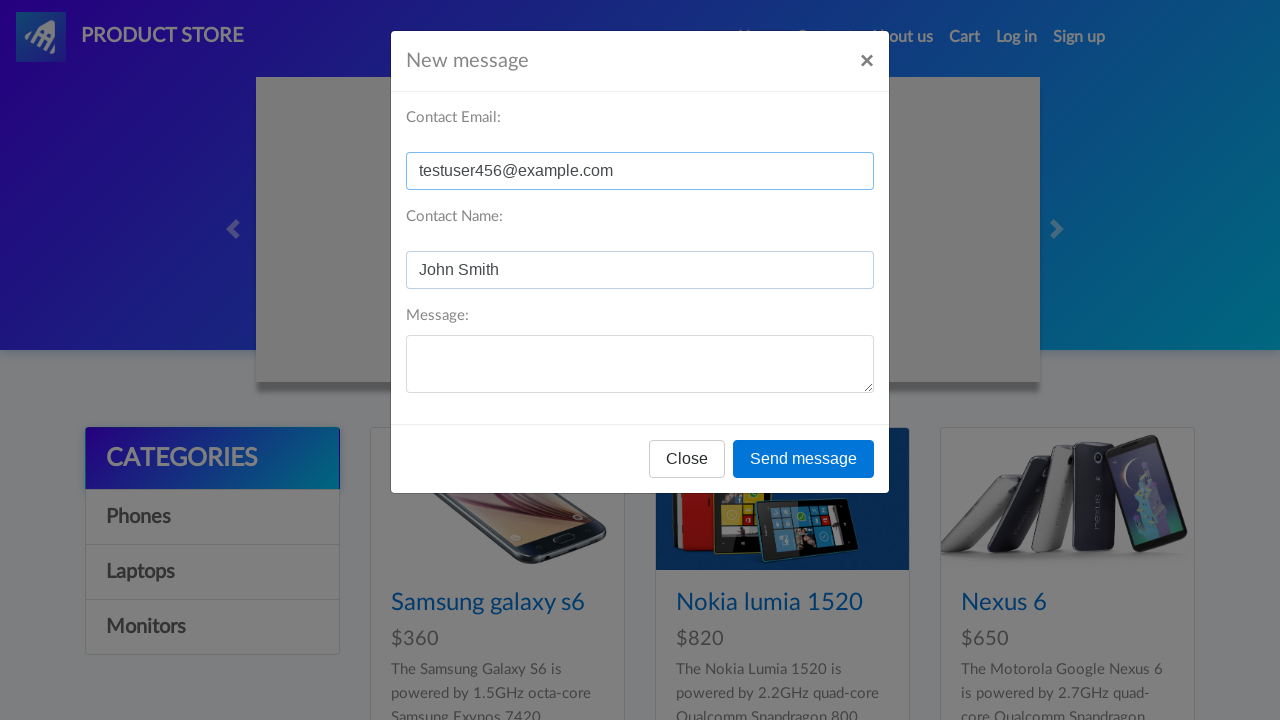

Filled message field with 'I need assistance with my order' on #message-text
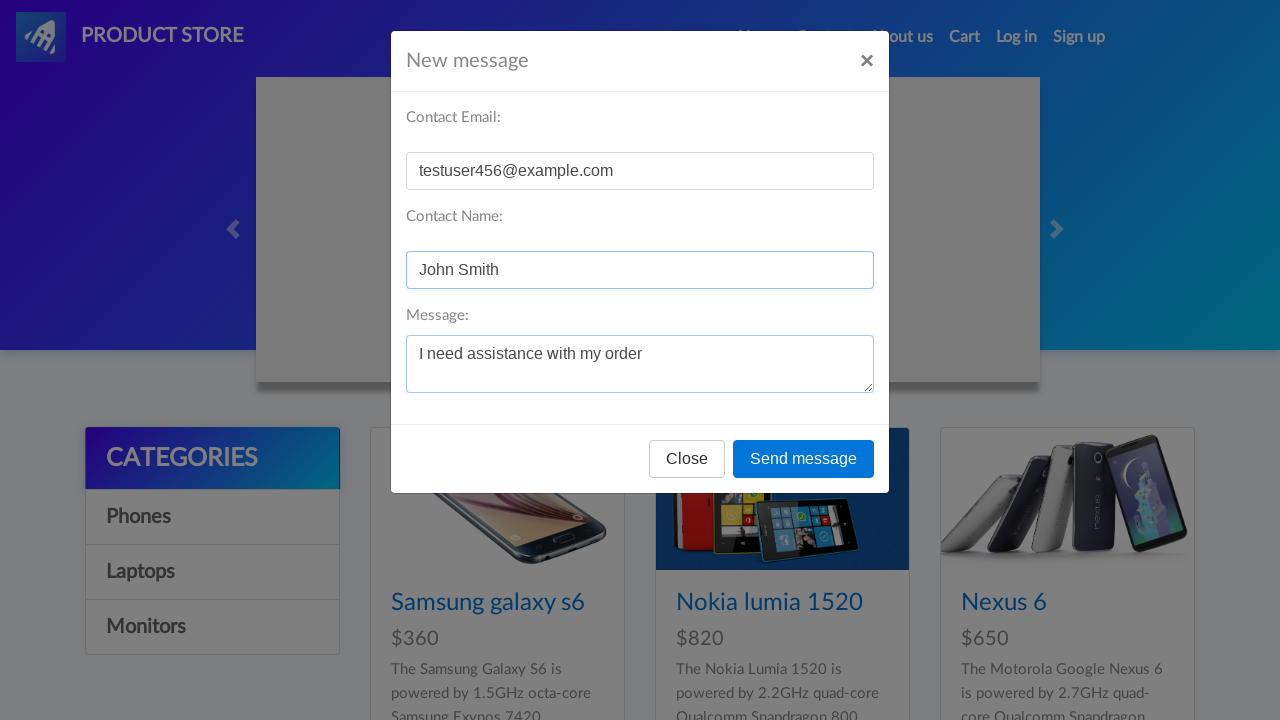

Clicked Send Message button to submit contact form at (804, 459) on button:text('Send message')
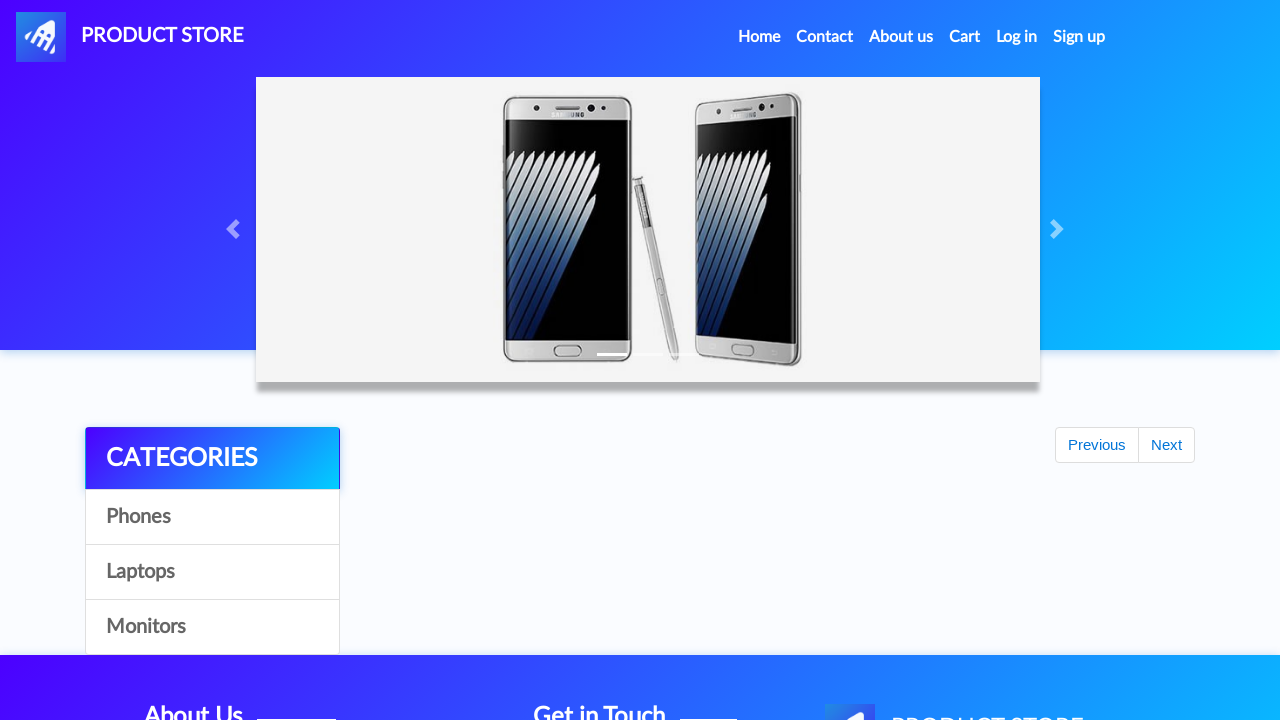

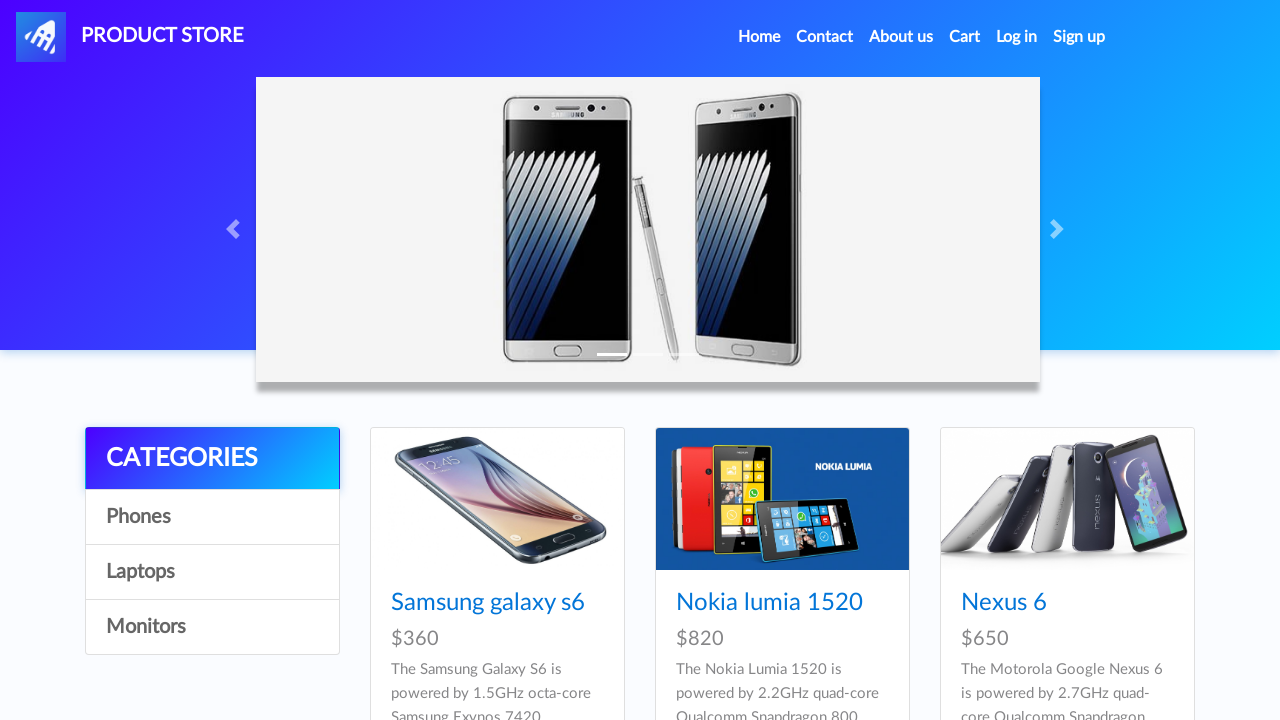